Tests clicking a button that becomes clickable after a delay and verifies the success message appears

Starting URL: http://suninjuly.github.io/wait2.html

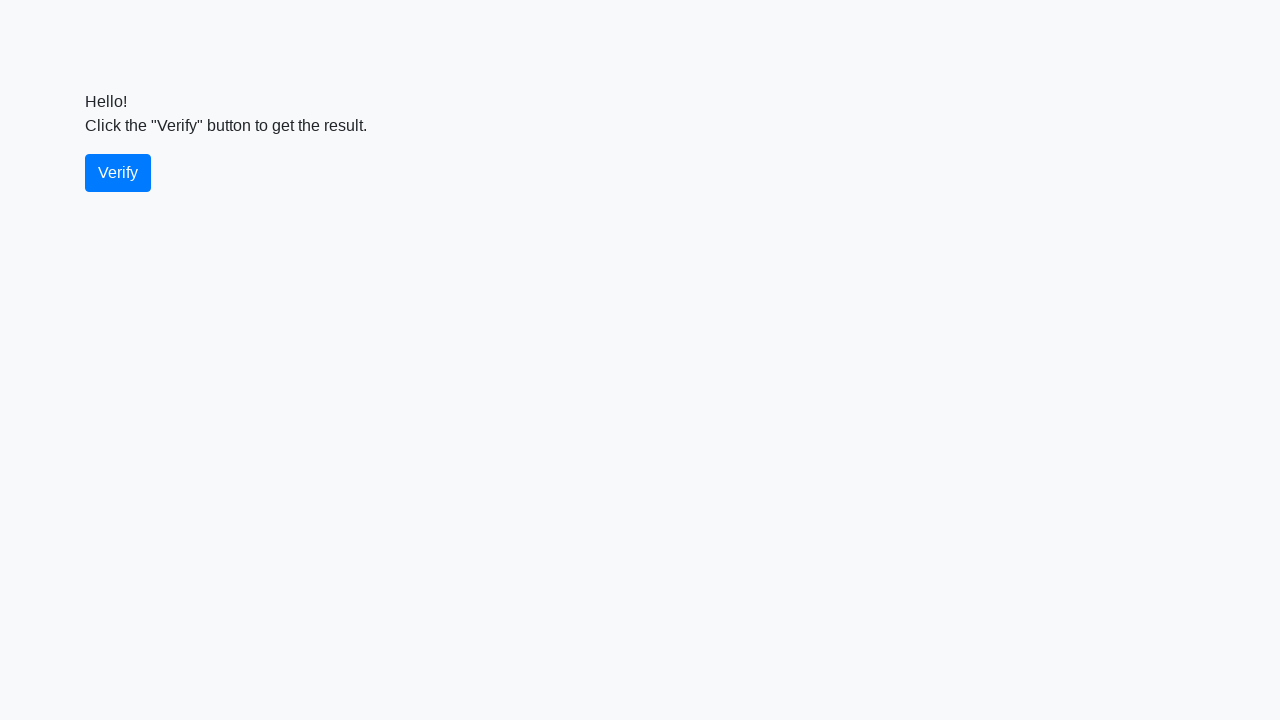

Navigated to test page
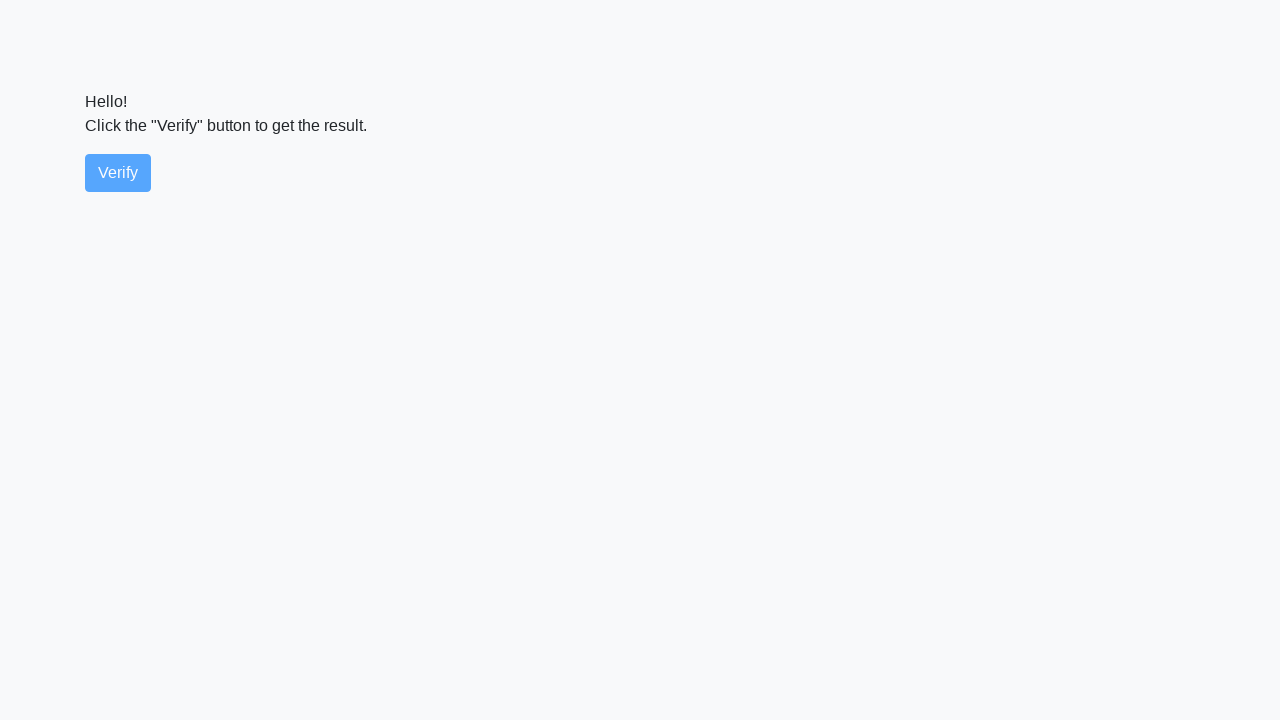

Waited for verify button to become visible
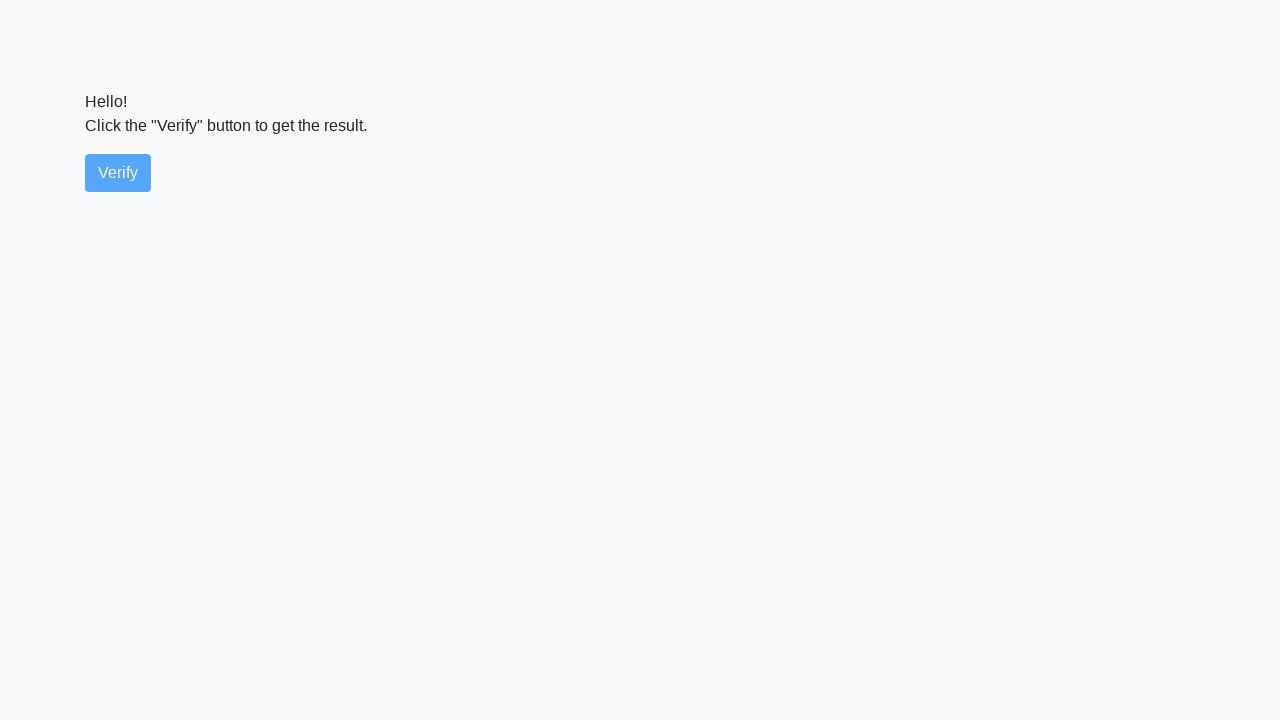

Clicked the verify button at (118, 173) on #verify
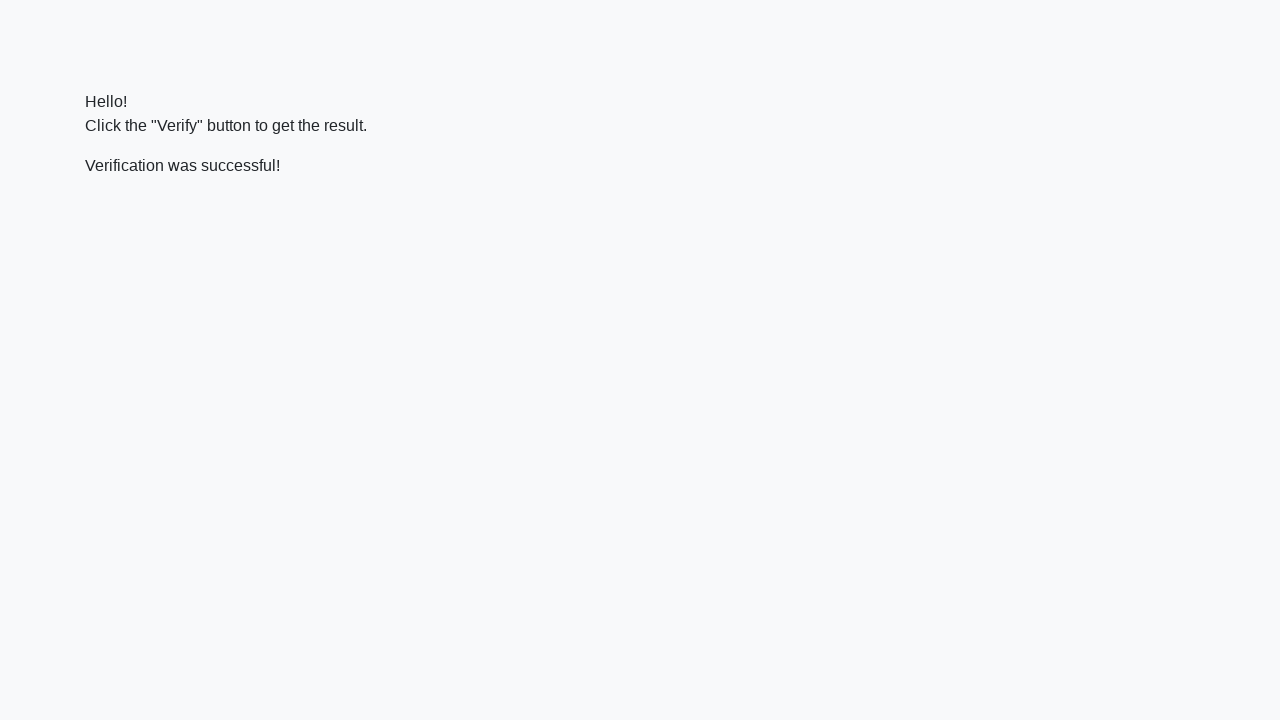

Waited for success message to appear
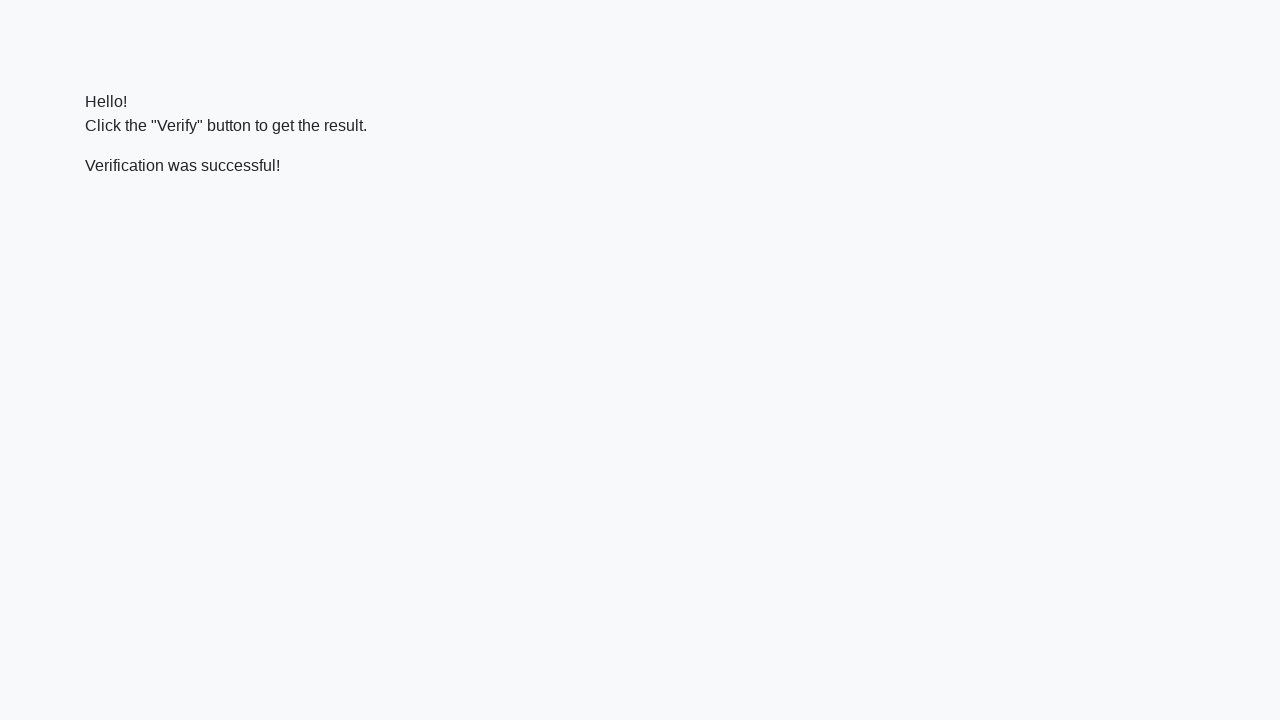

Retrieved success message text
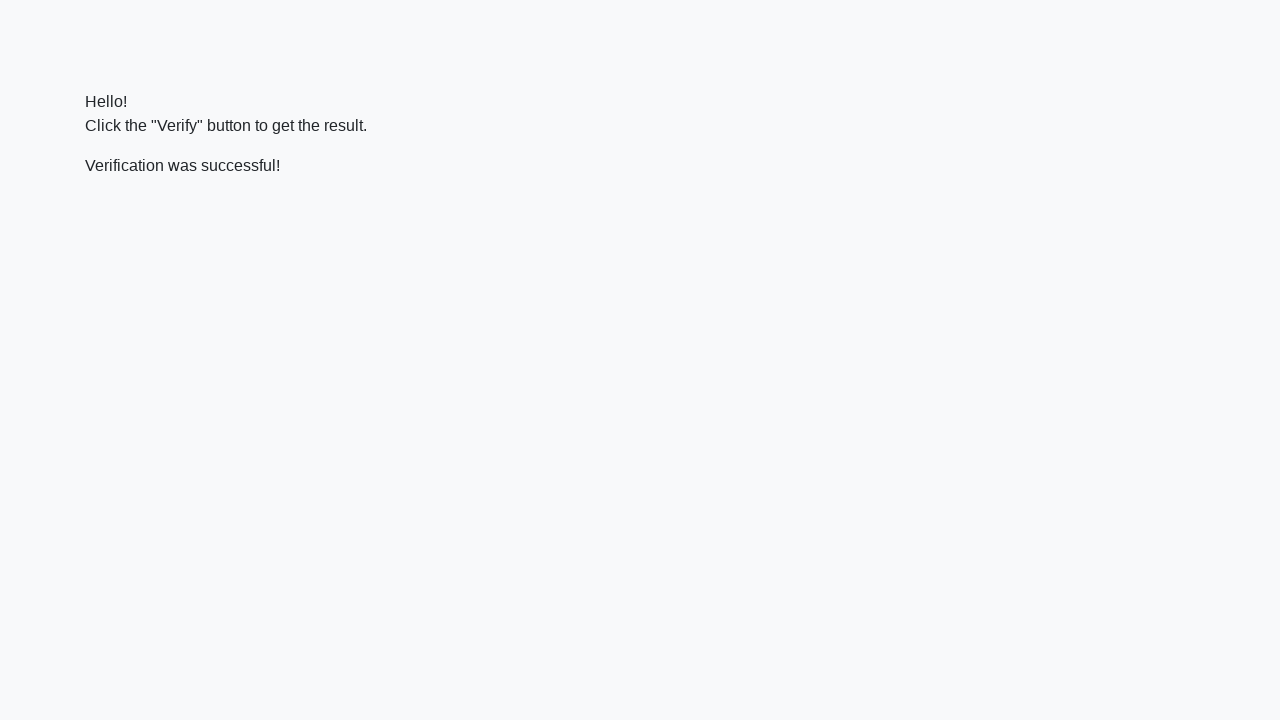

Verified 'successful' text is present in message
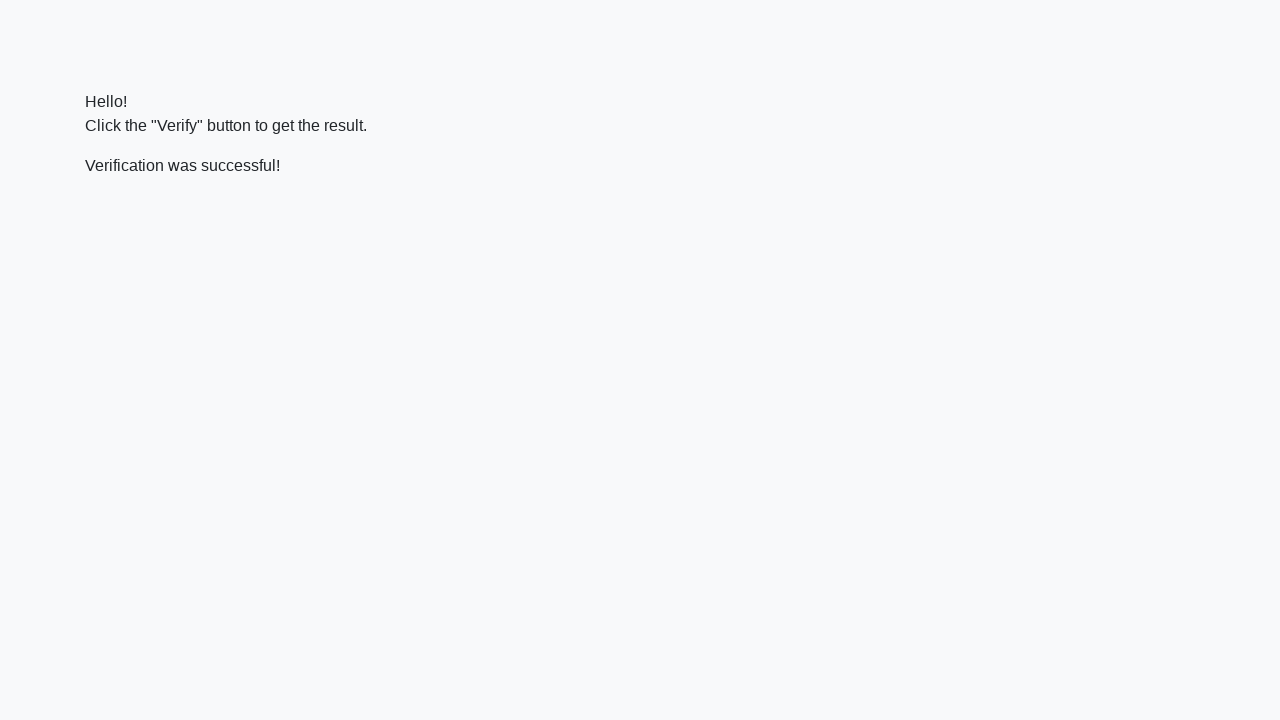

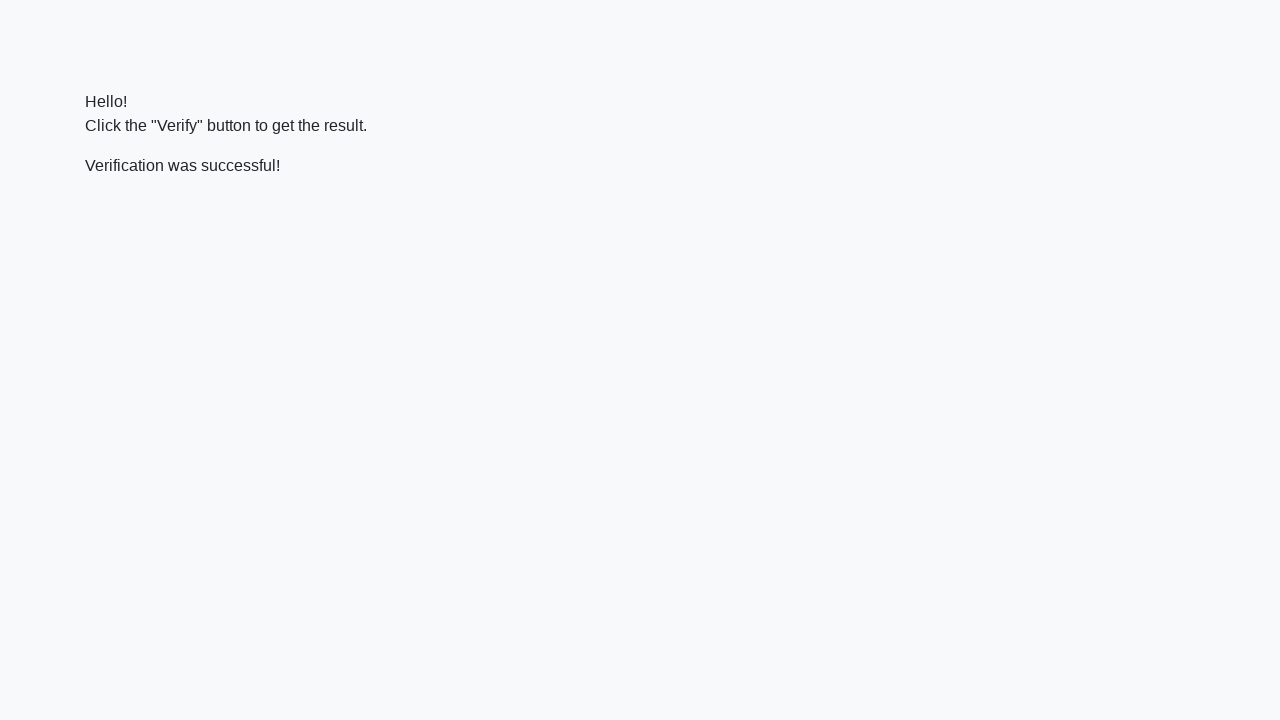